Tests the search functionality of MyStore by entering a random product name from a predefined list and submitting the search form

Starting URL: https://prod-kurs.coderslab.pl/index.php

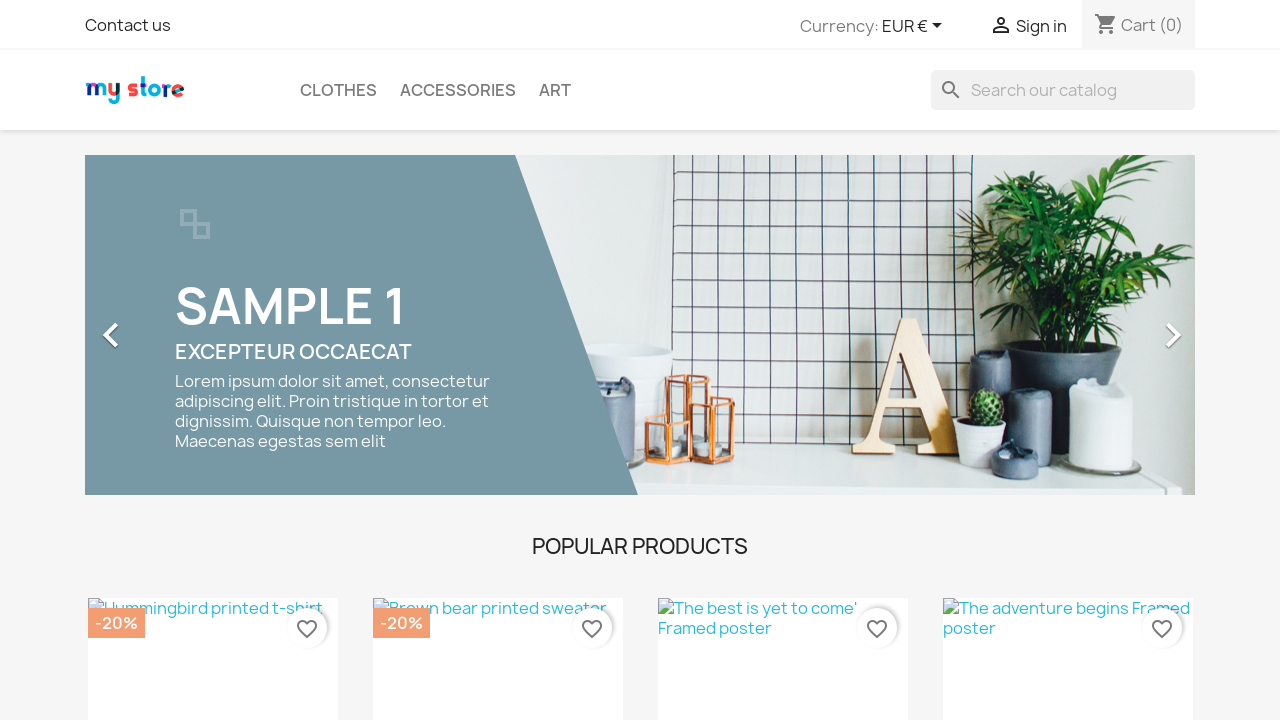

Selected random product from list: 'mug'
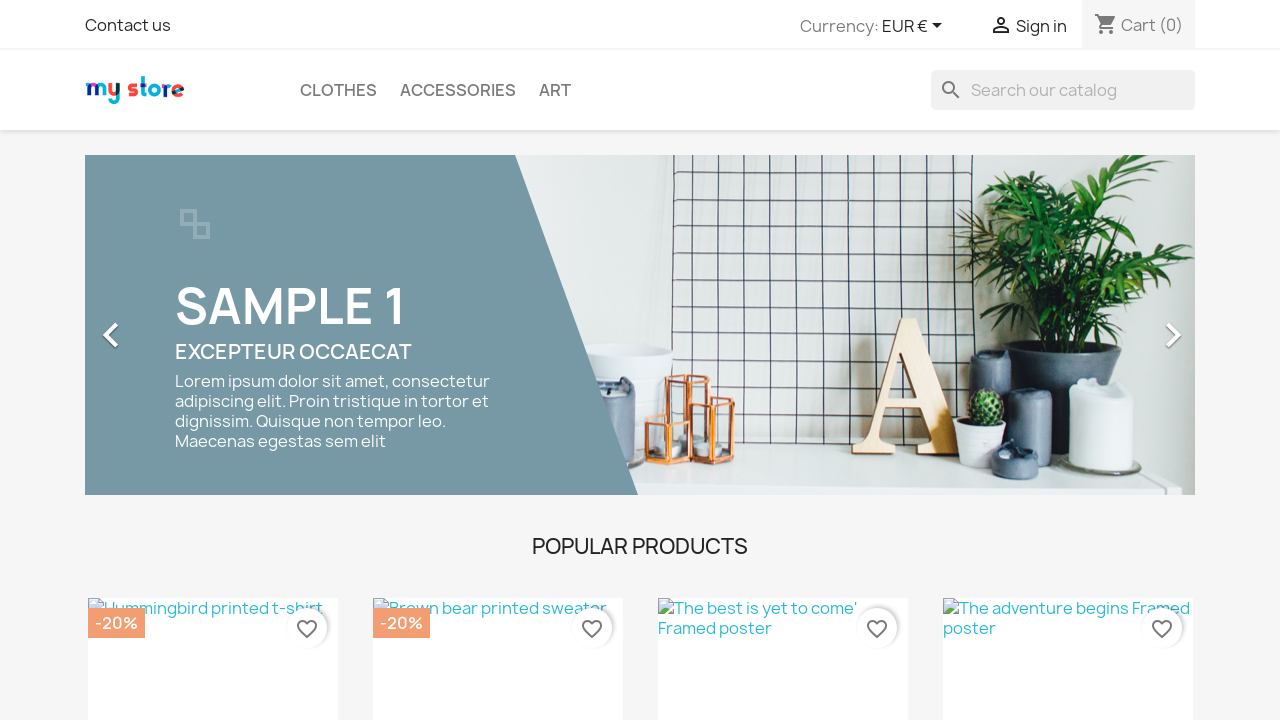

Cleared the search input field on input[name='s']
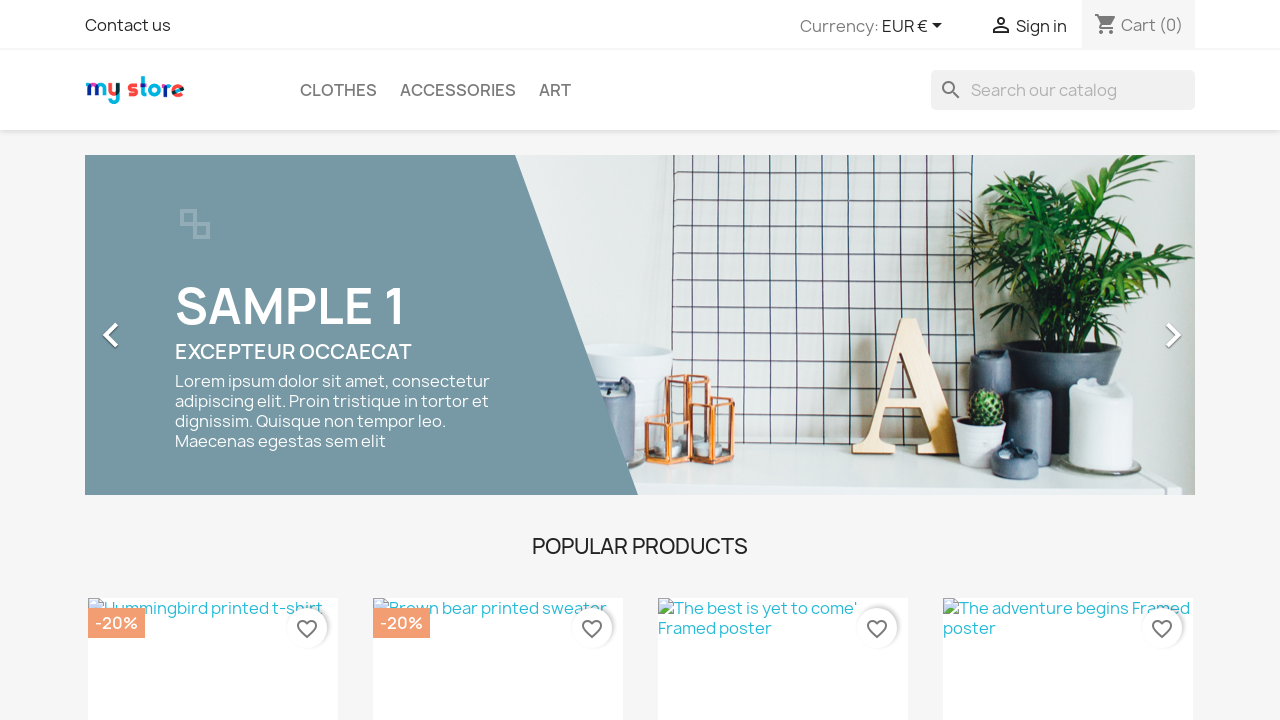

Entered 'mug' into the search field on input[name='s']
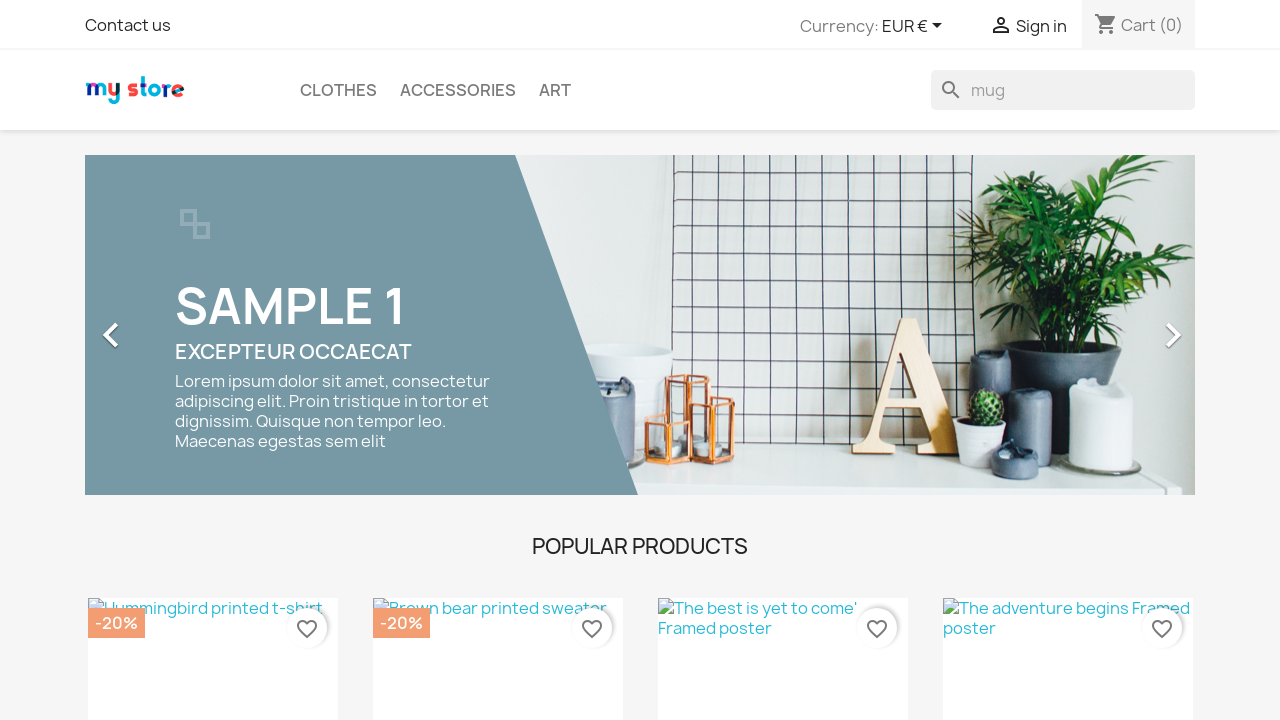

Submitted the search form by pressing Enter on input[name='s']
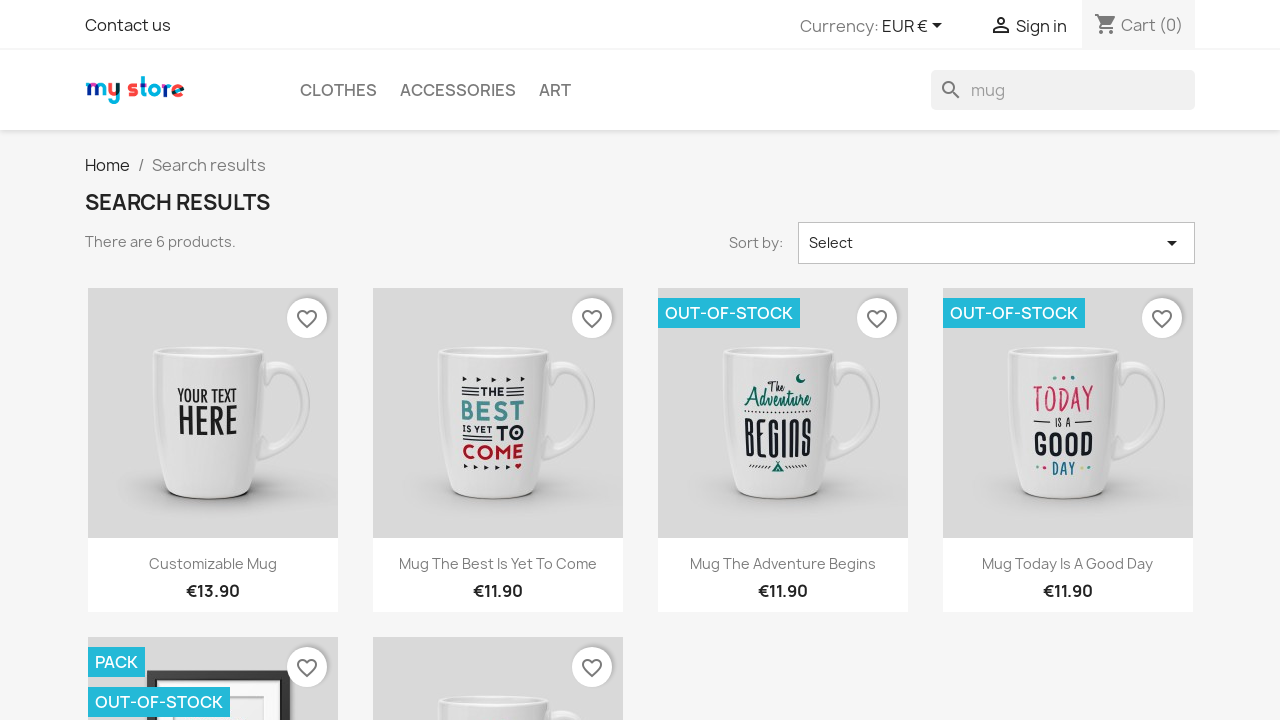

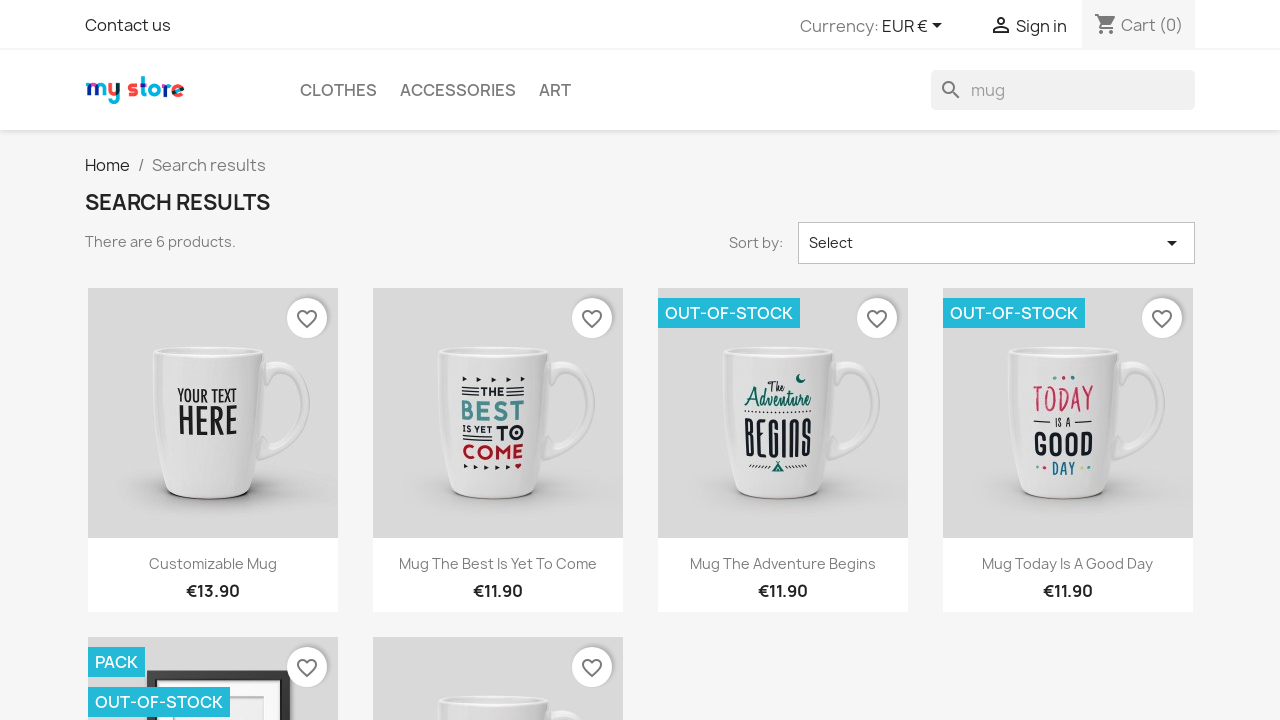